Tests various dropdown and select functionalities including selecting courses, countries, cities, and language options on a form page

Starting URL: https://www.leafground.com/select.xhtml

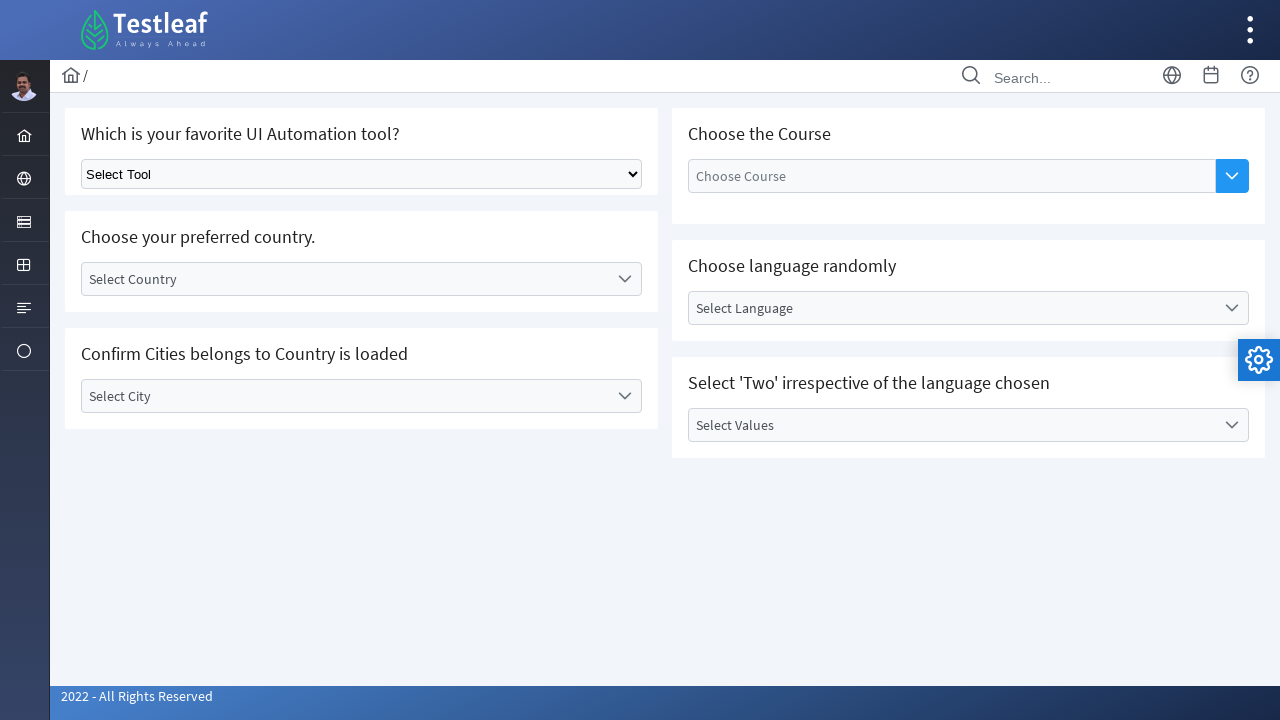

Selected 'Selenium' from course dropdown on select.ui-selectonemenu
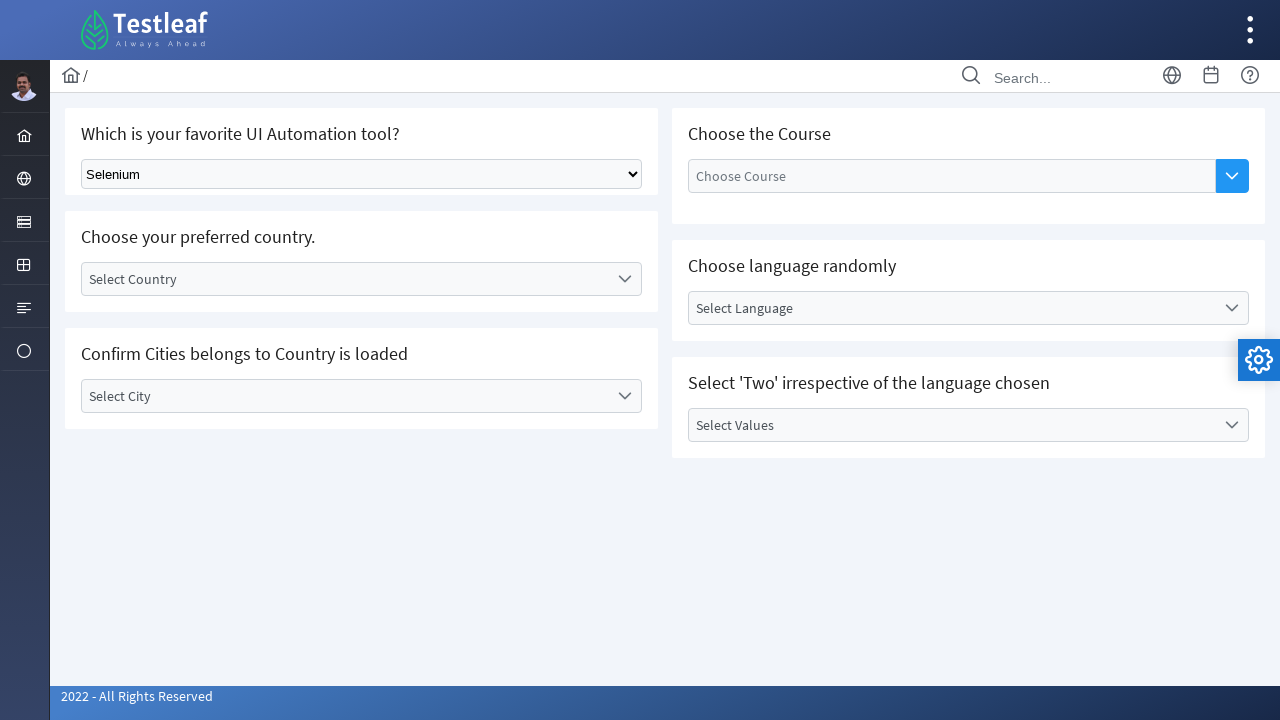

Clicked on country dropdown label at (345, 279) on label#j_idt87\:country_label
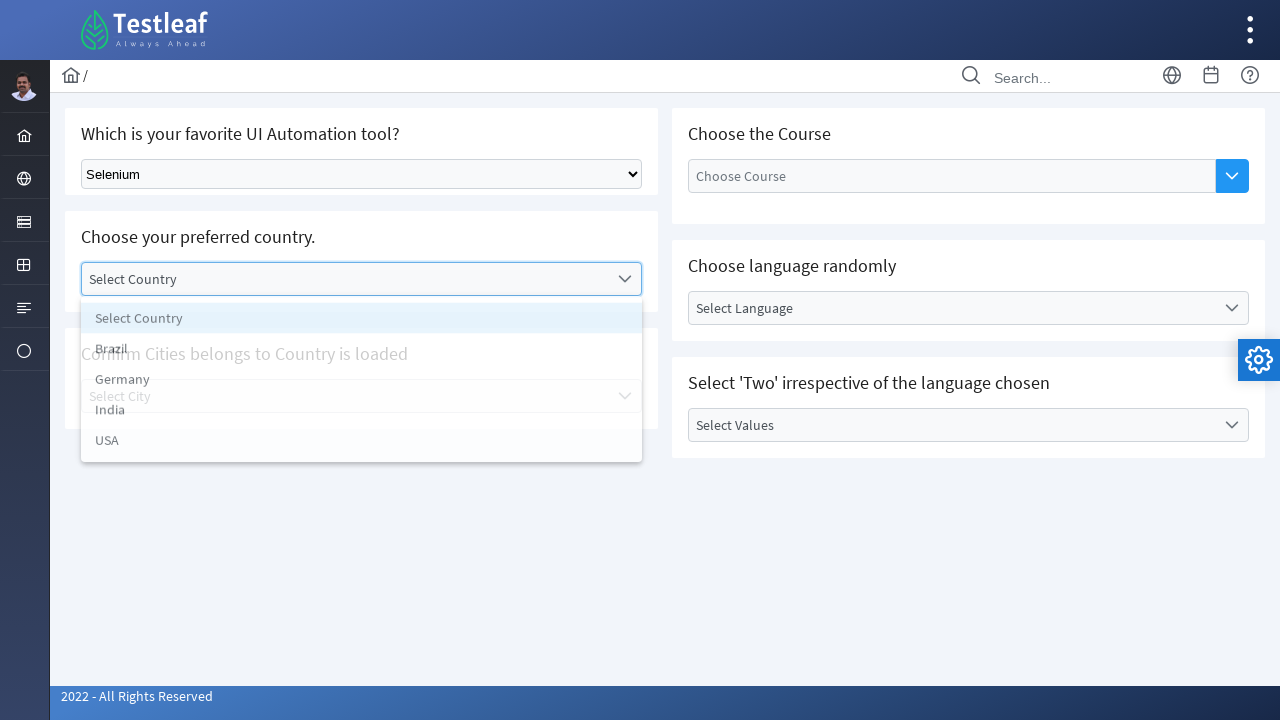

Waited 2 seconds for dropdown to open
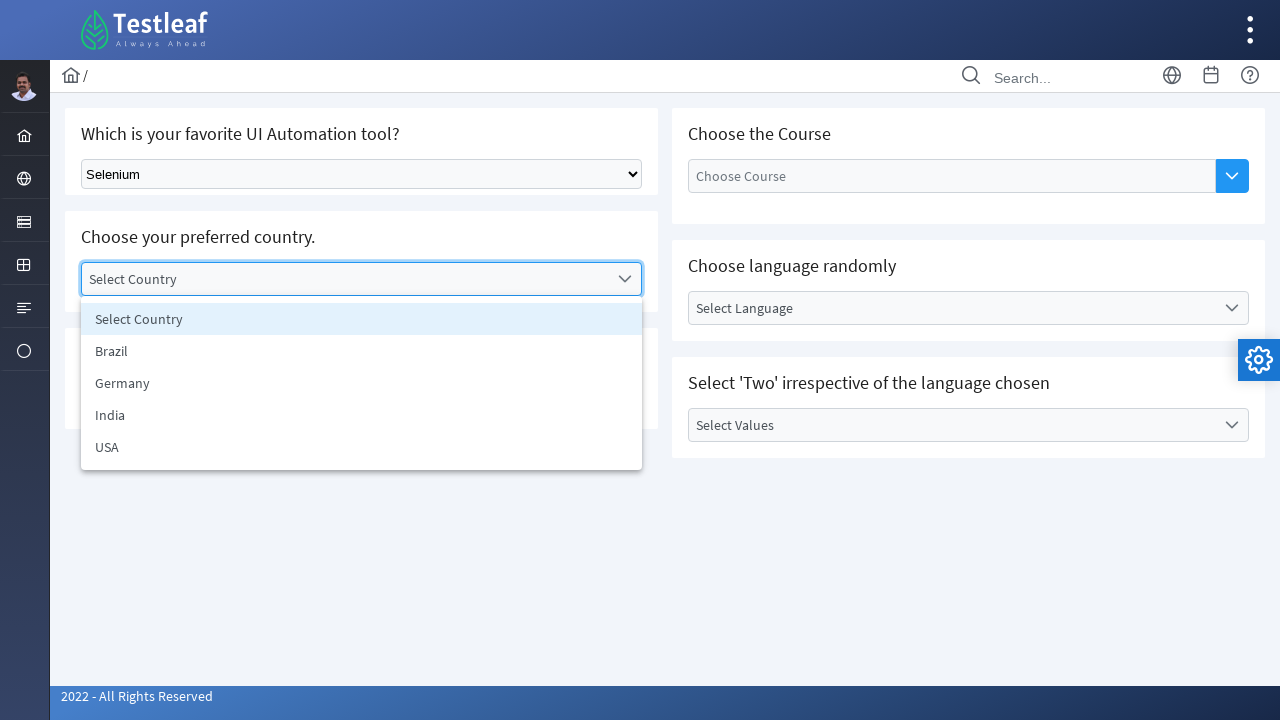

Selected first country option from dropdown at (362, 351) on (//li[@class='ui-selectonemenu-item ui-selectonemenu-list-item ui-corner-all'])[
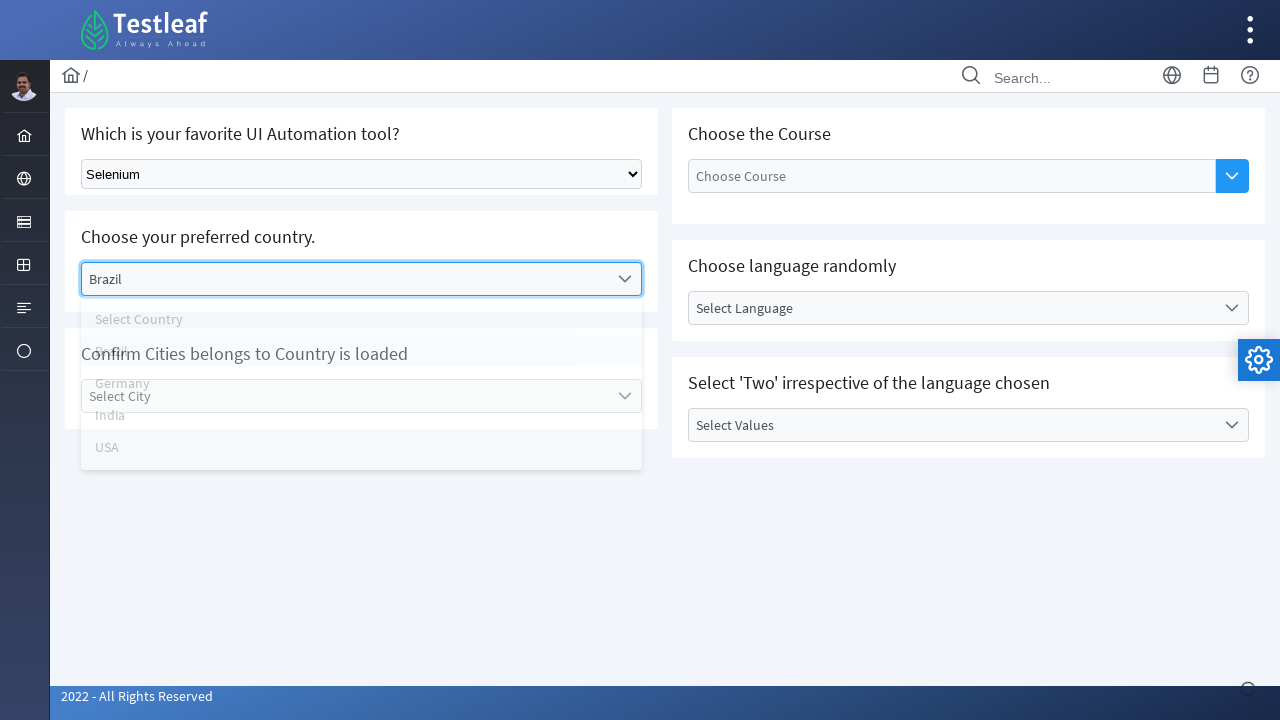

Waited 2 seconds before interacting with city dropdown
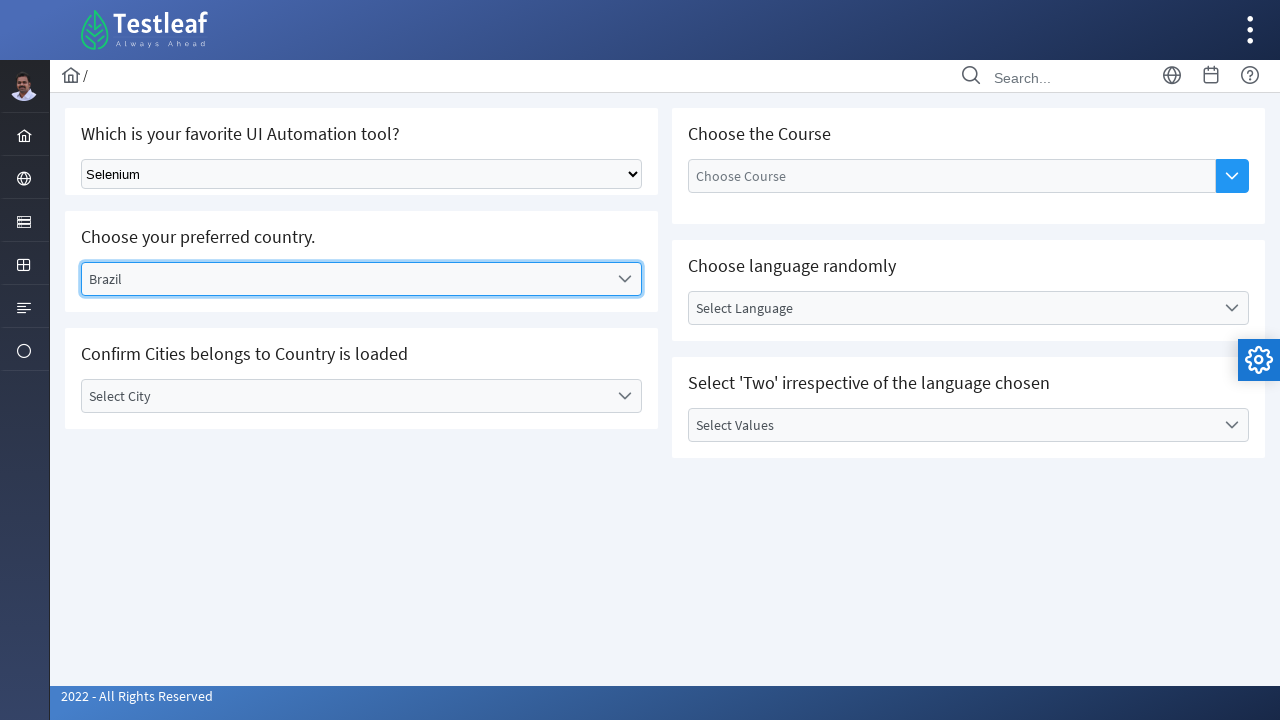

Clicked on city dropdown trigger at (624, 396) on (//div[@class='ui-selectonemenu-trigger ui-state-default ui-corner-right'])[1]
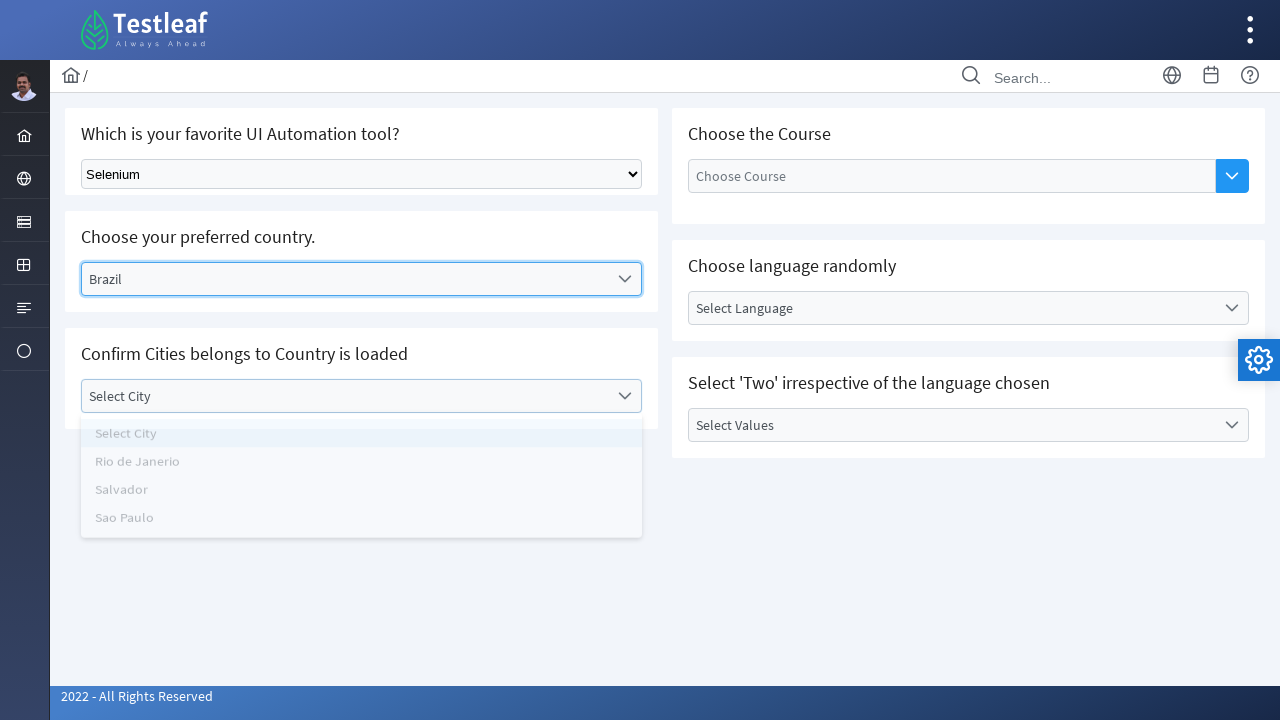

Waited 4 seconds for city options to load
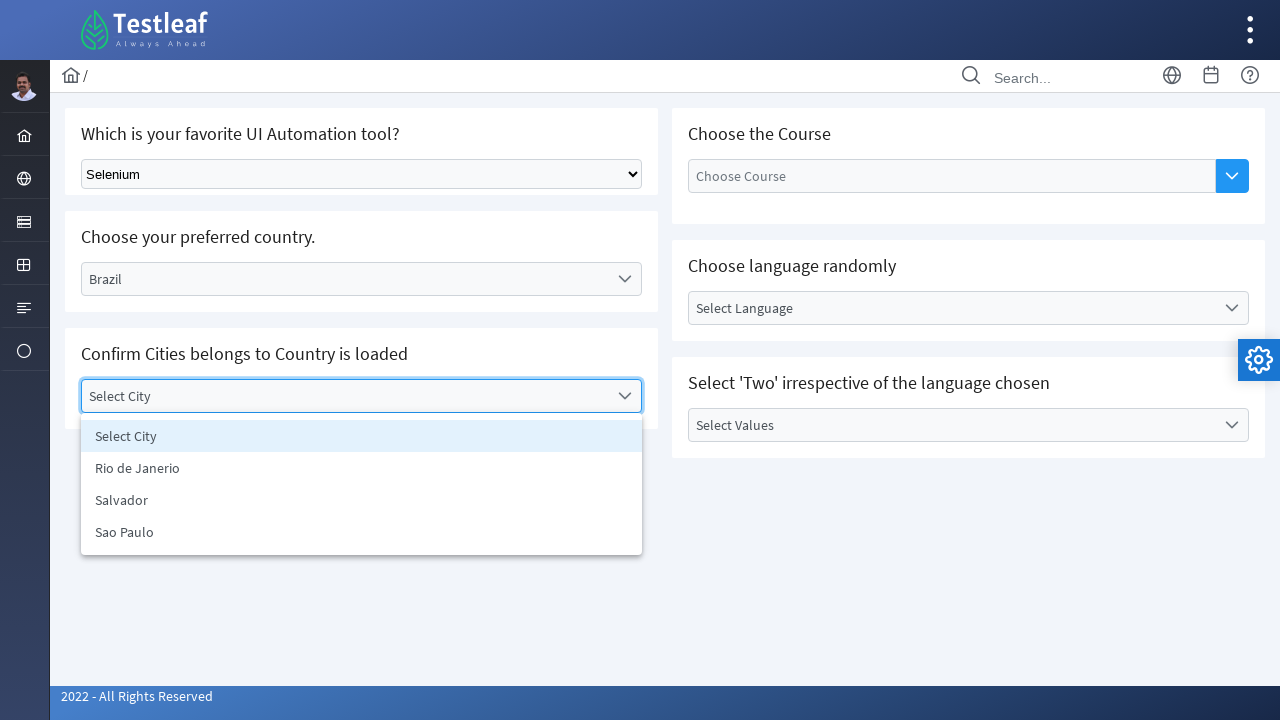

Clicked on course selection button at (1232, 176) on xpath=//li[@class='ui-autocomplete-input-token']/following::button
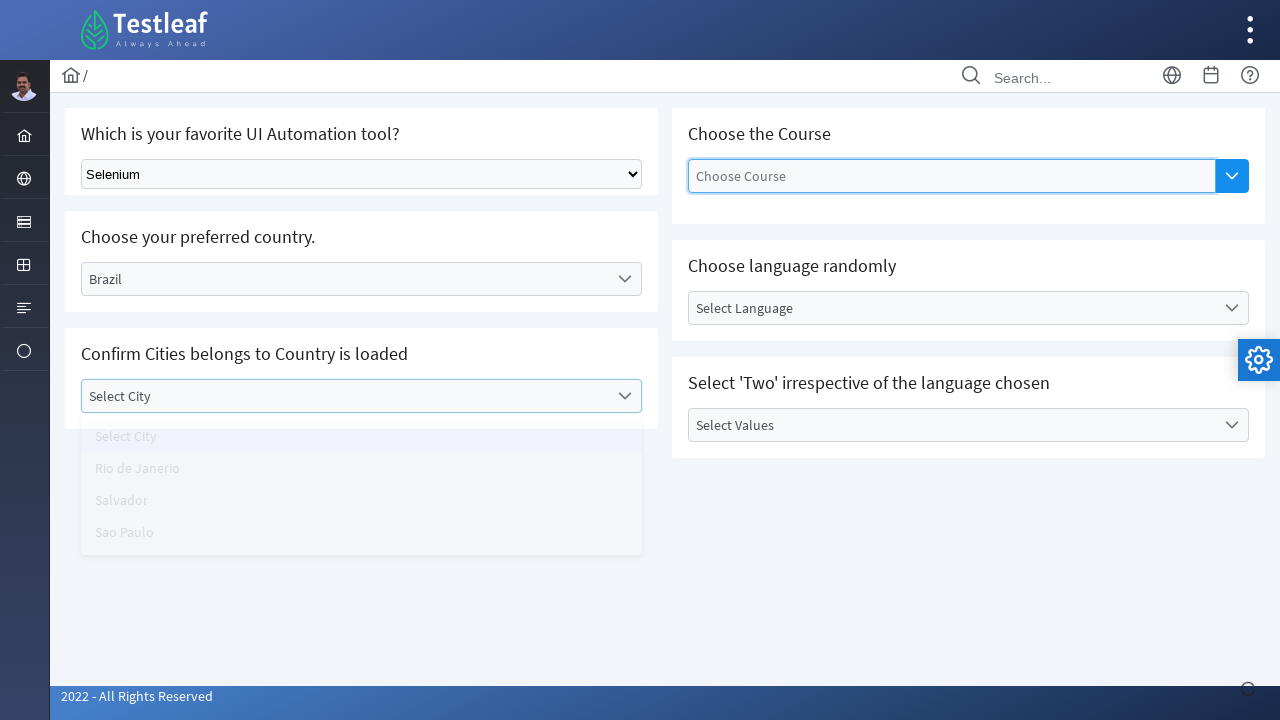

Selected 'Selenium WebDriver' from course options at (952, 278) on xpath=//li[contains(text(),'Selenium WebDriver')]
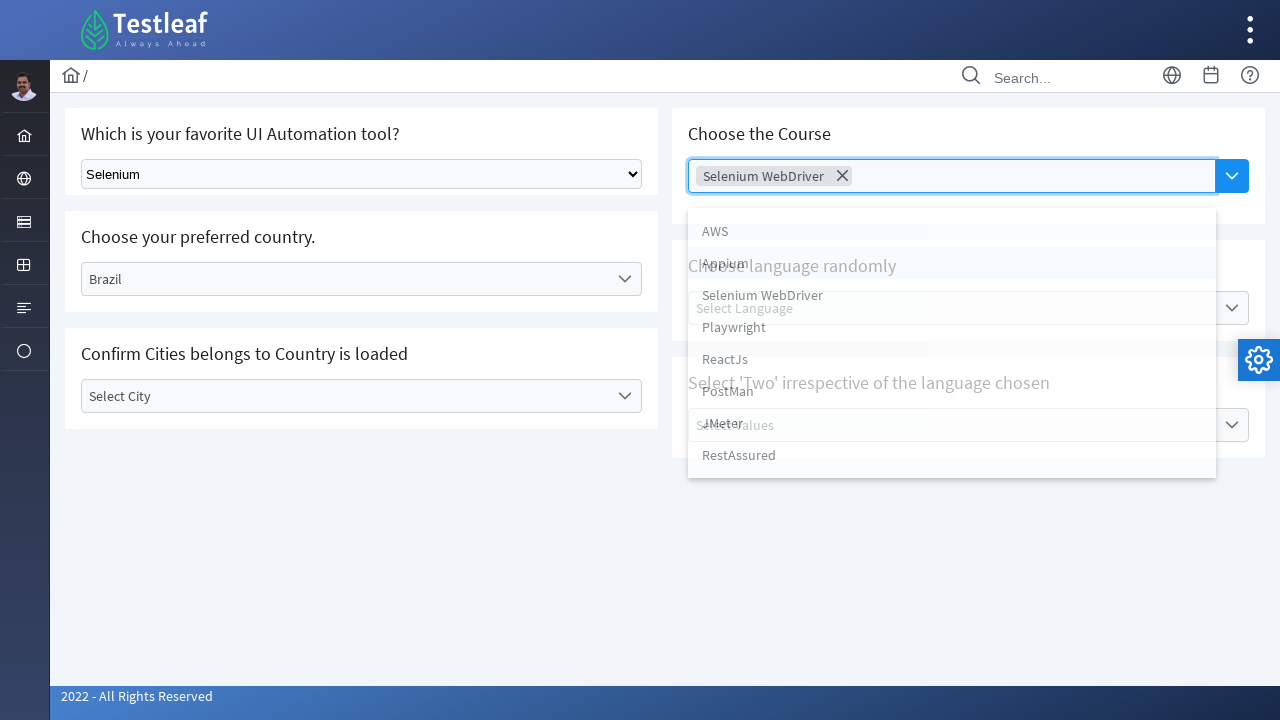

Clicked on programming language dropdown label at (952, 308) on label#j_idt87\:lang_label
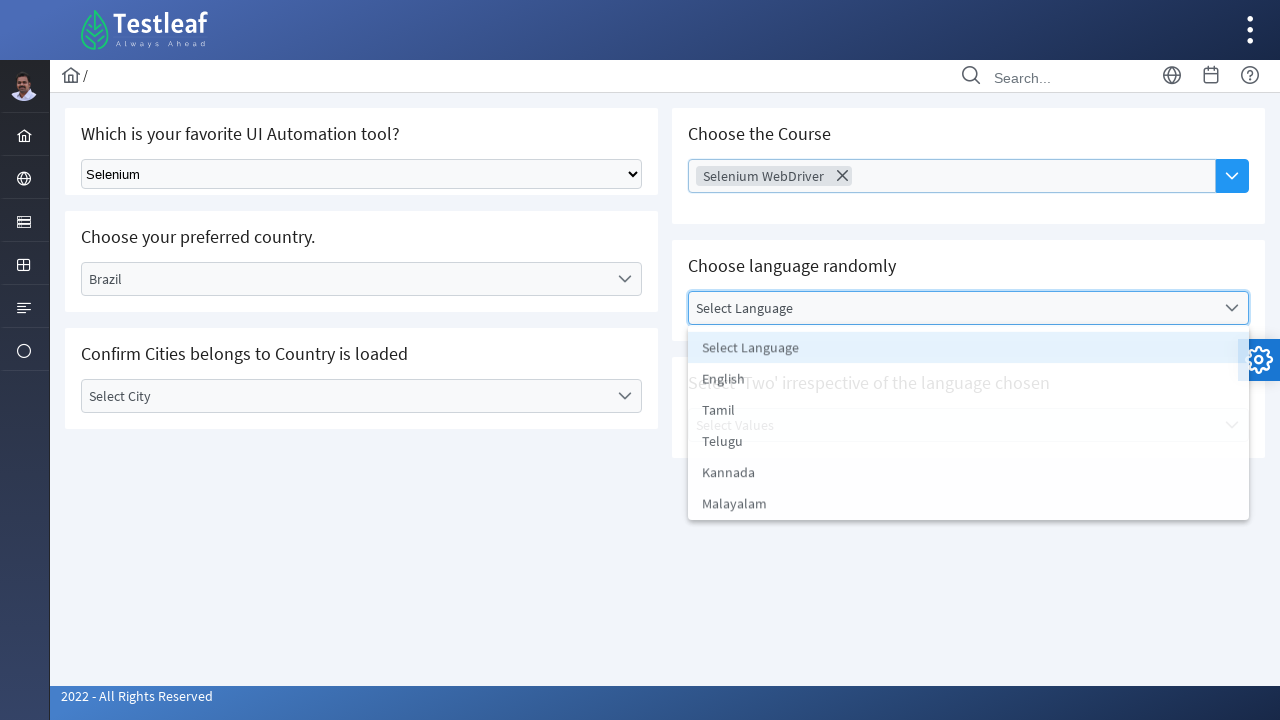

Waited 5 seconds for language dropdown to open
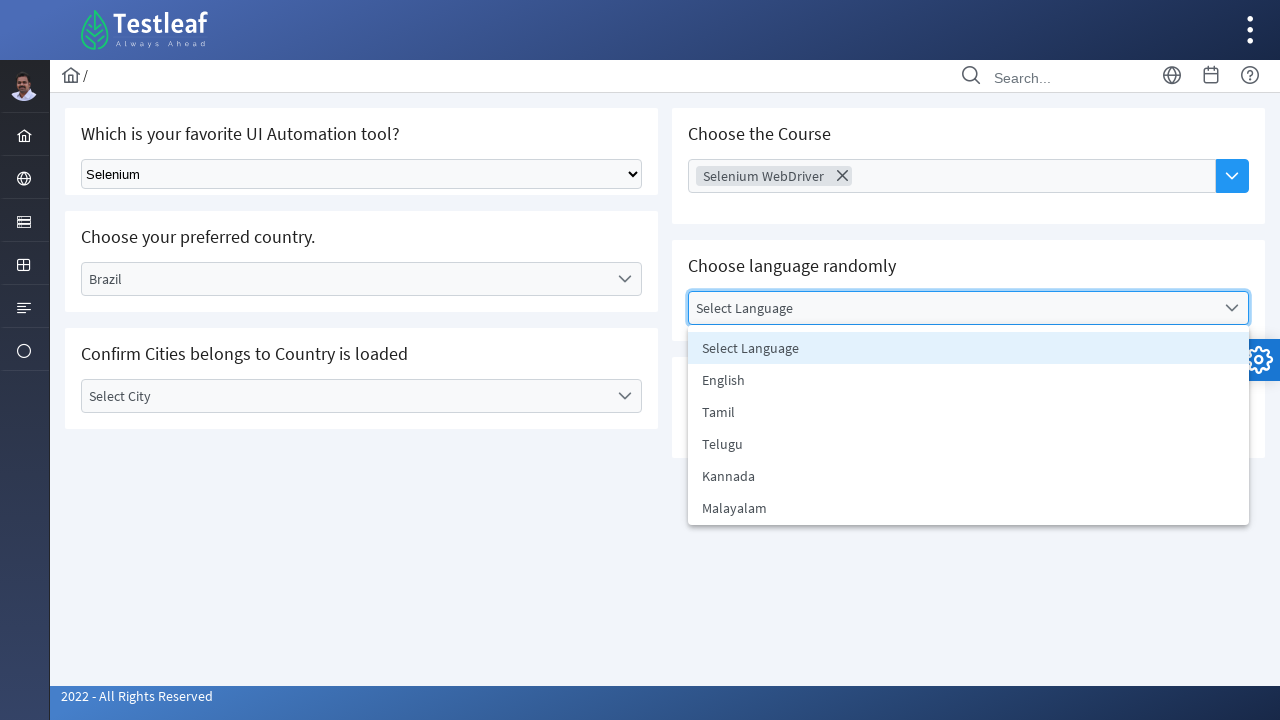

Selected 5th language option from language panel at (968, 476) on (//div[@id='j_idt87:lang_panel']//li)[5]
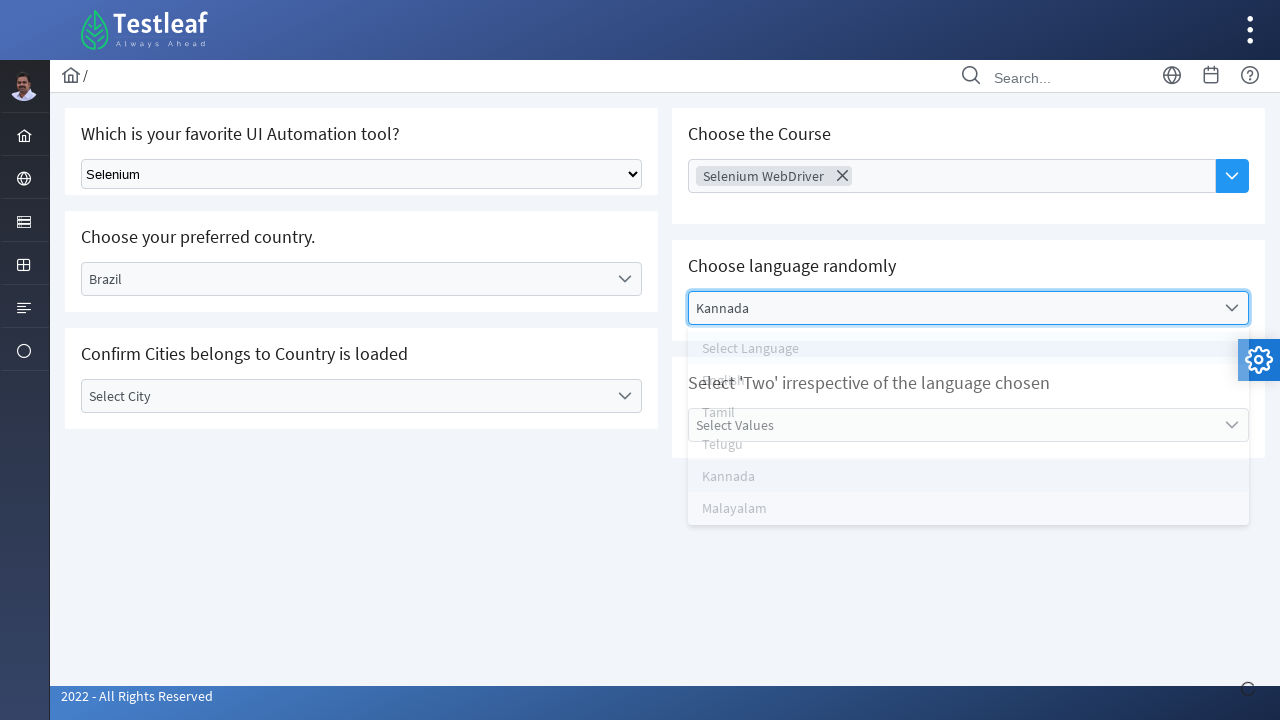

Waited 5 seconds before interacting with value dropdown
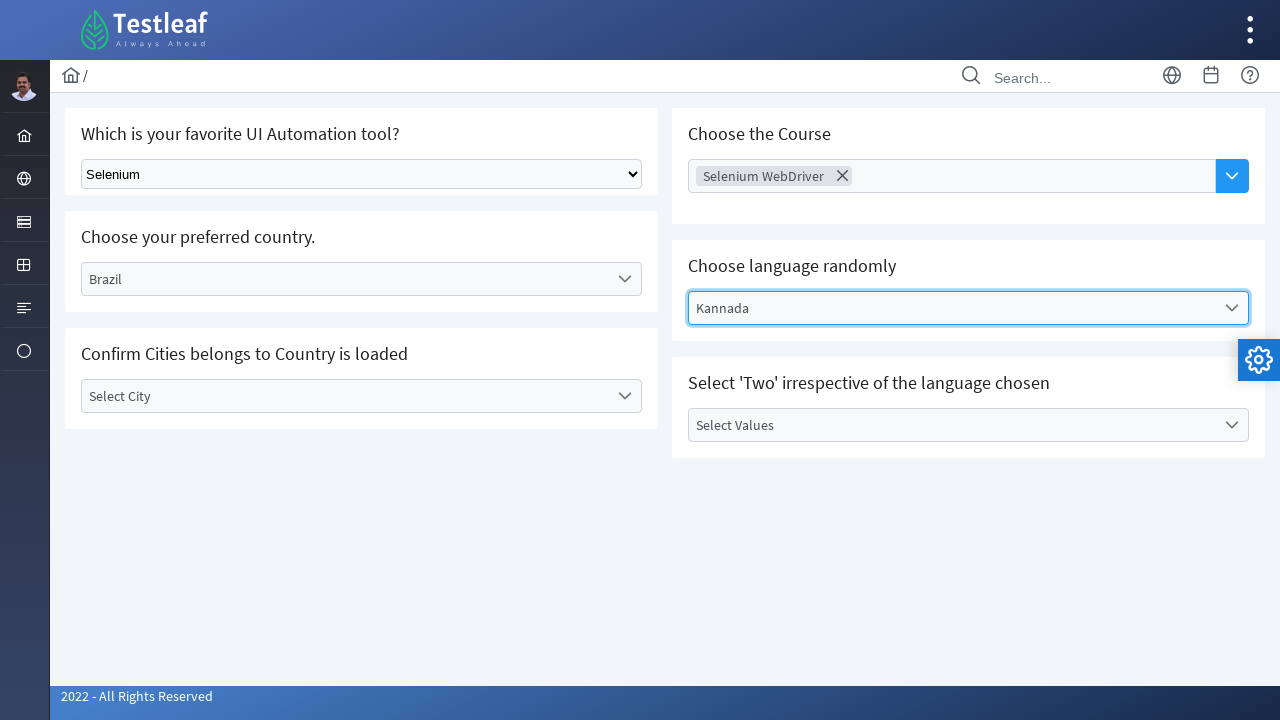

Clicked on value dropdown label at (952, 425) on label#j_idt87\:value_label
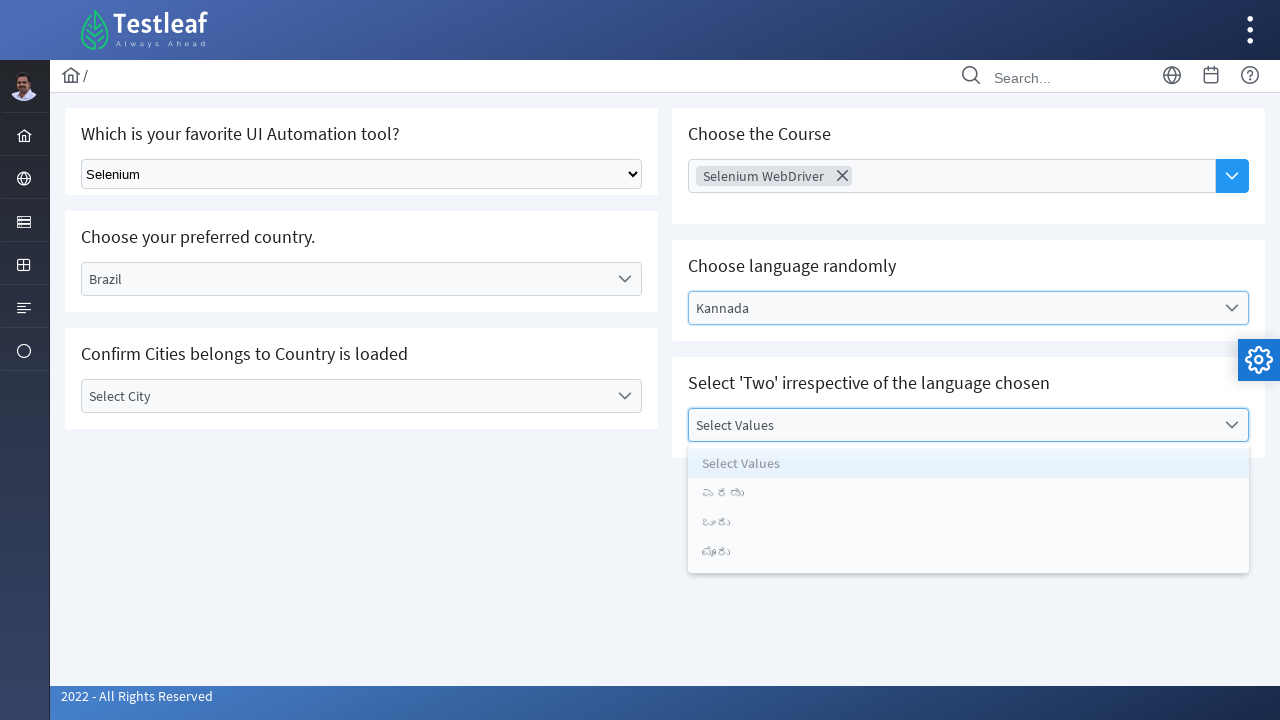

Waited 5 seconds for value dropdown options to load
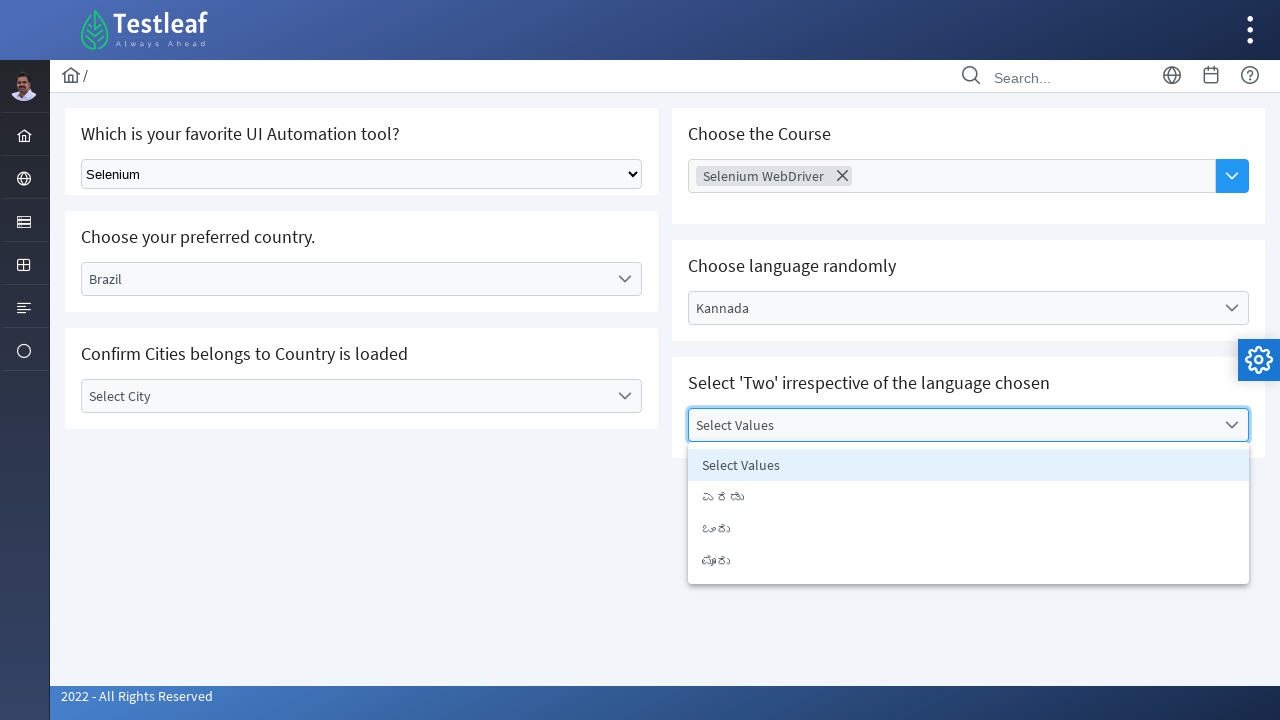

Selected value 'ಎರಡು' from value dropdown at (968, 497) on xpath=//li[contains(text(),'ಎರಡು')]
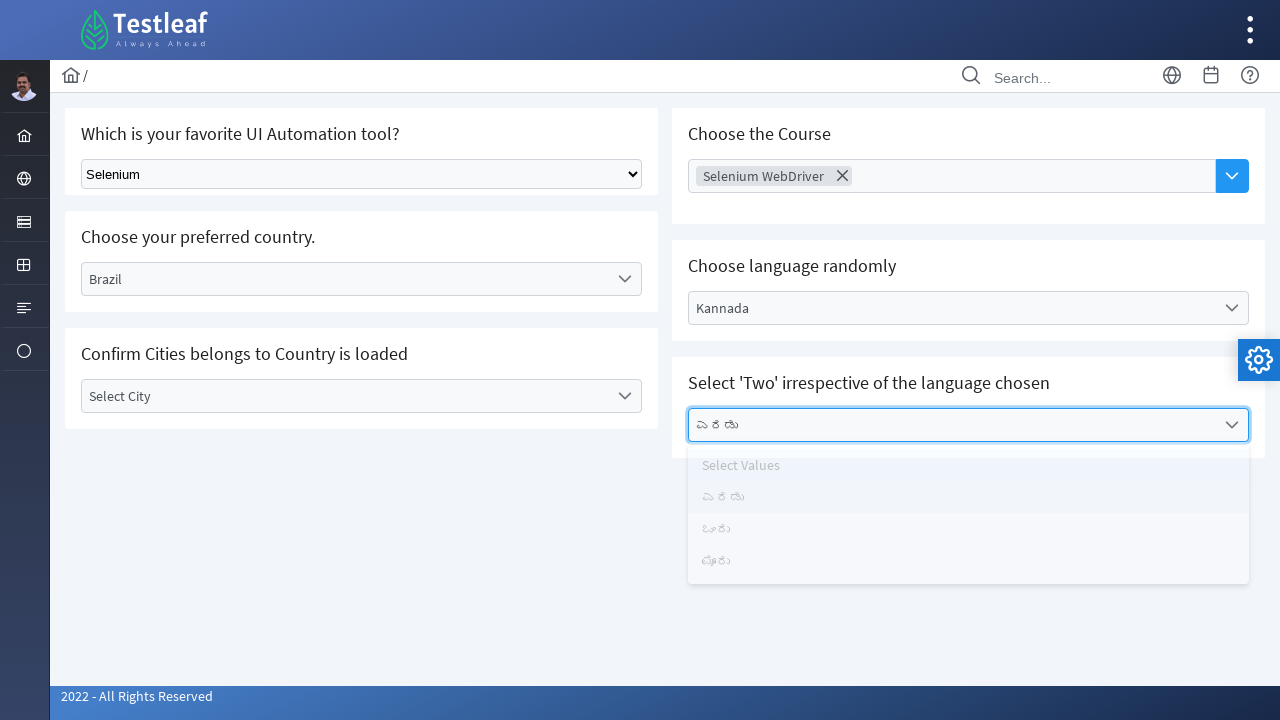

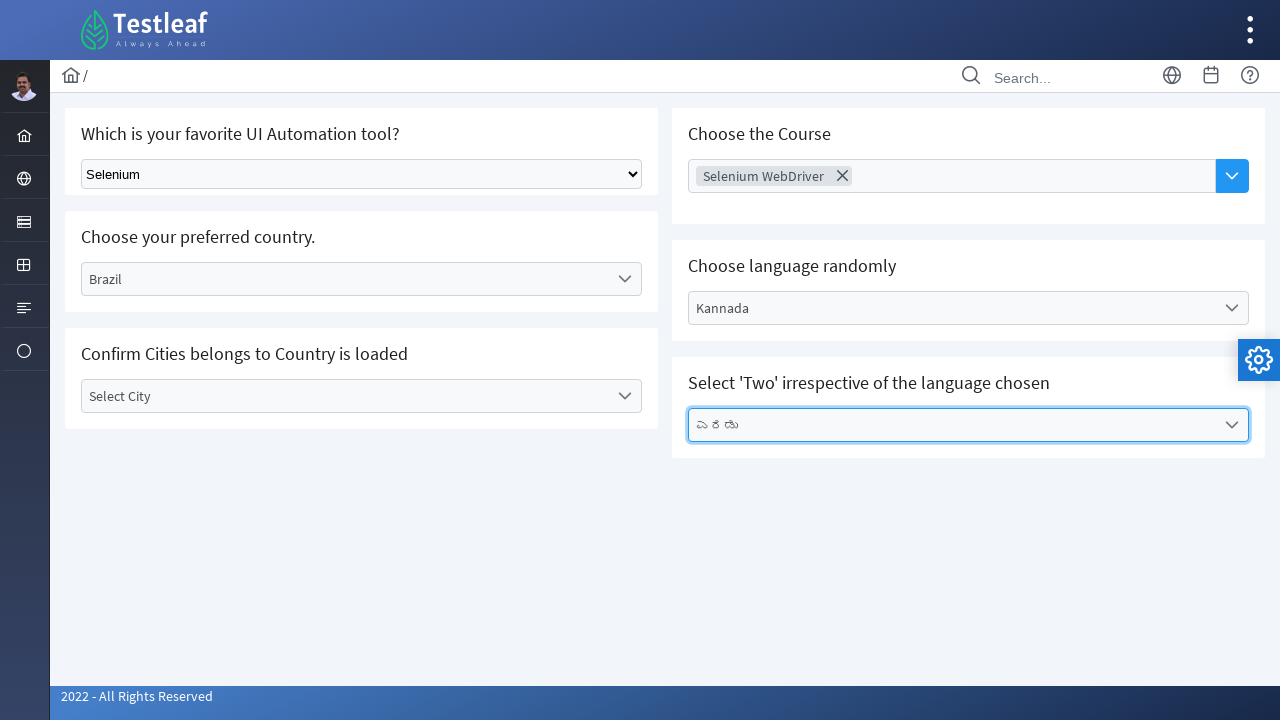